Tests dynamic element creation by clicking the Add Element button multiple times and verifying the Delete buttons are created

Starting URL: http://the-internet.herokuapp.com/add_remove_elements/

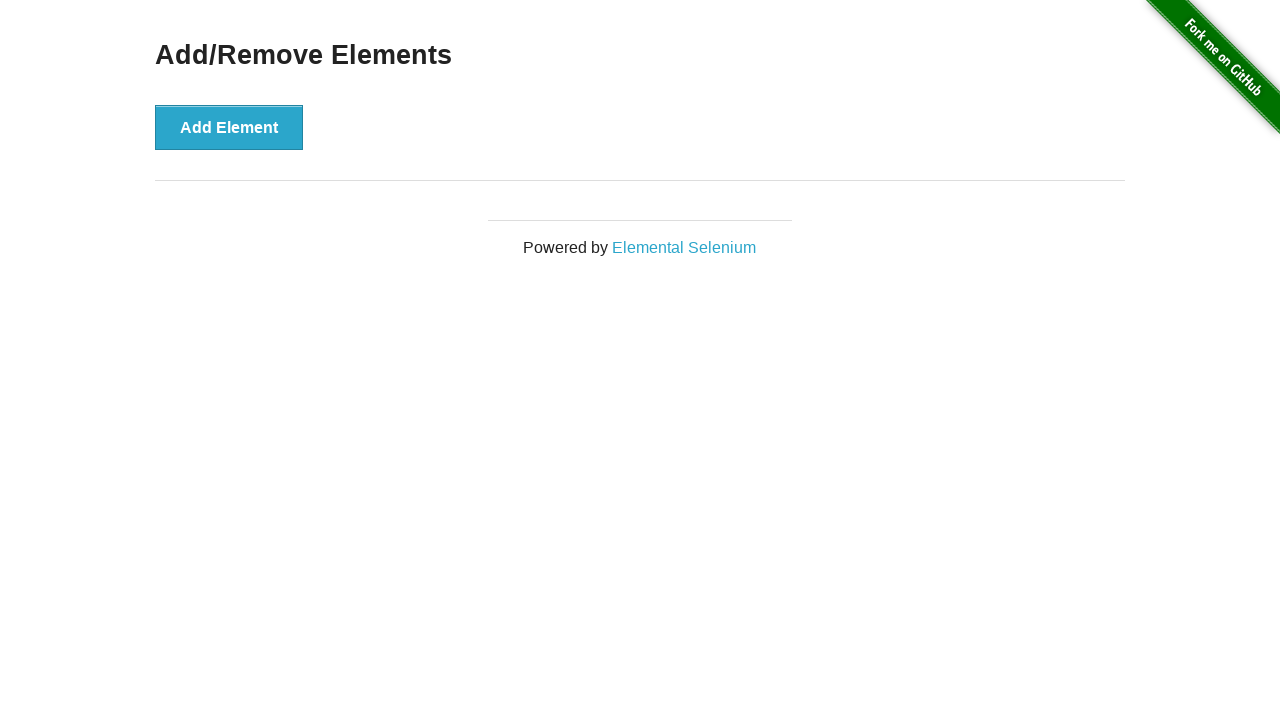

Clicked Add Element button to create a new Delete button at (229, 127) on button[onclick='addElement()']
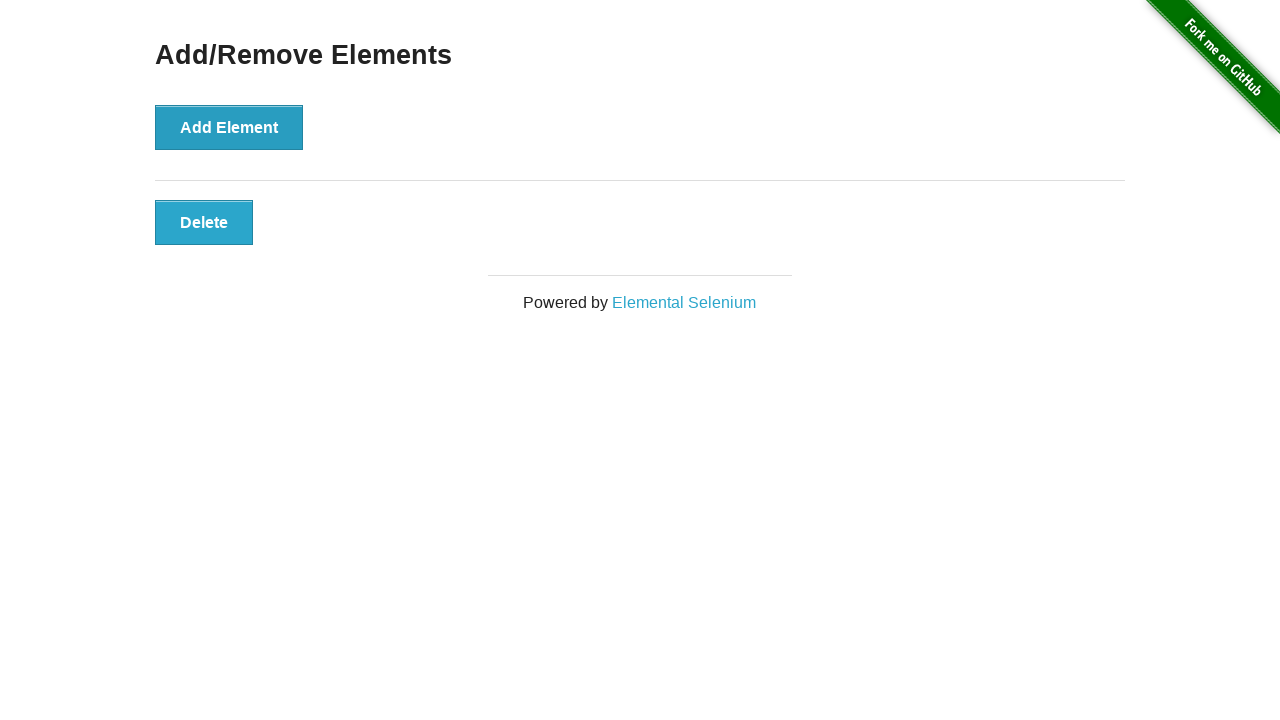

Clicked Add Element button to create a new Delete button at (229, 127) on button[onclick='addElement()']
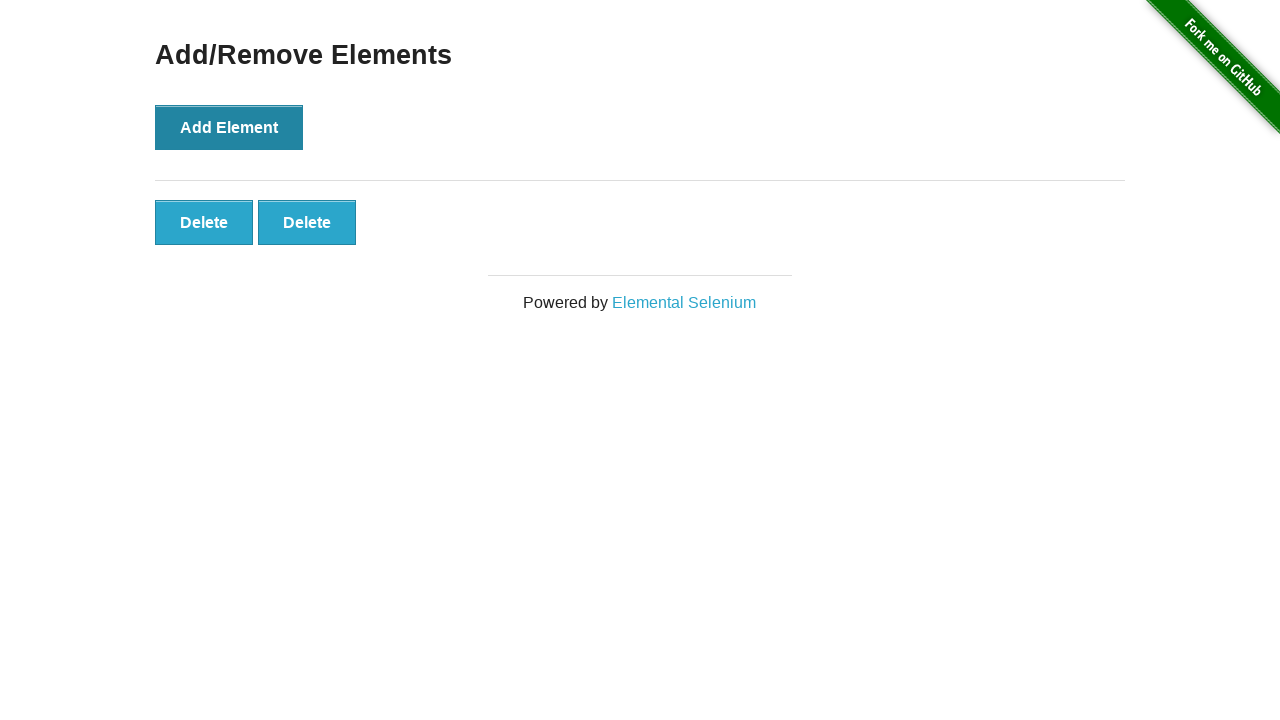

Clicked Add Element button to create a new Delete button at (229, 127) on button[onclick='addElement()']
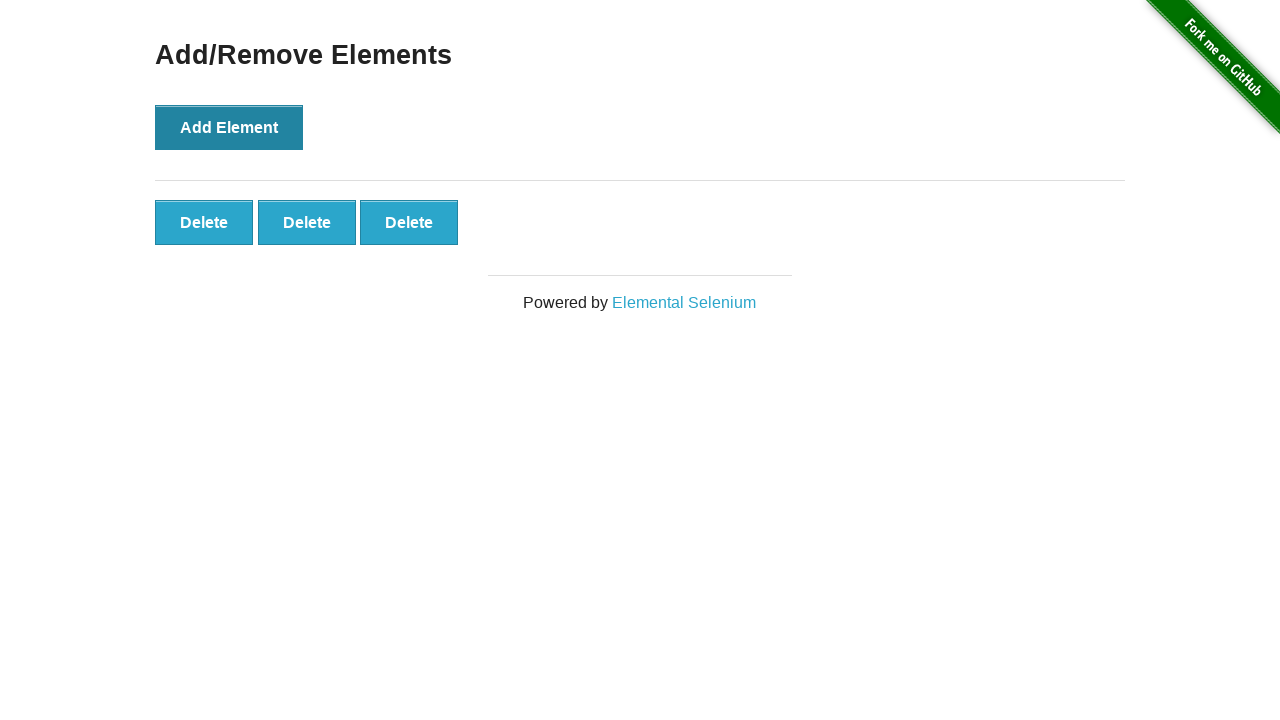

Clicked Add Element button to create a new Delete button at (229, 127) on button[onclick='addElement()']
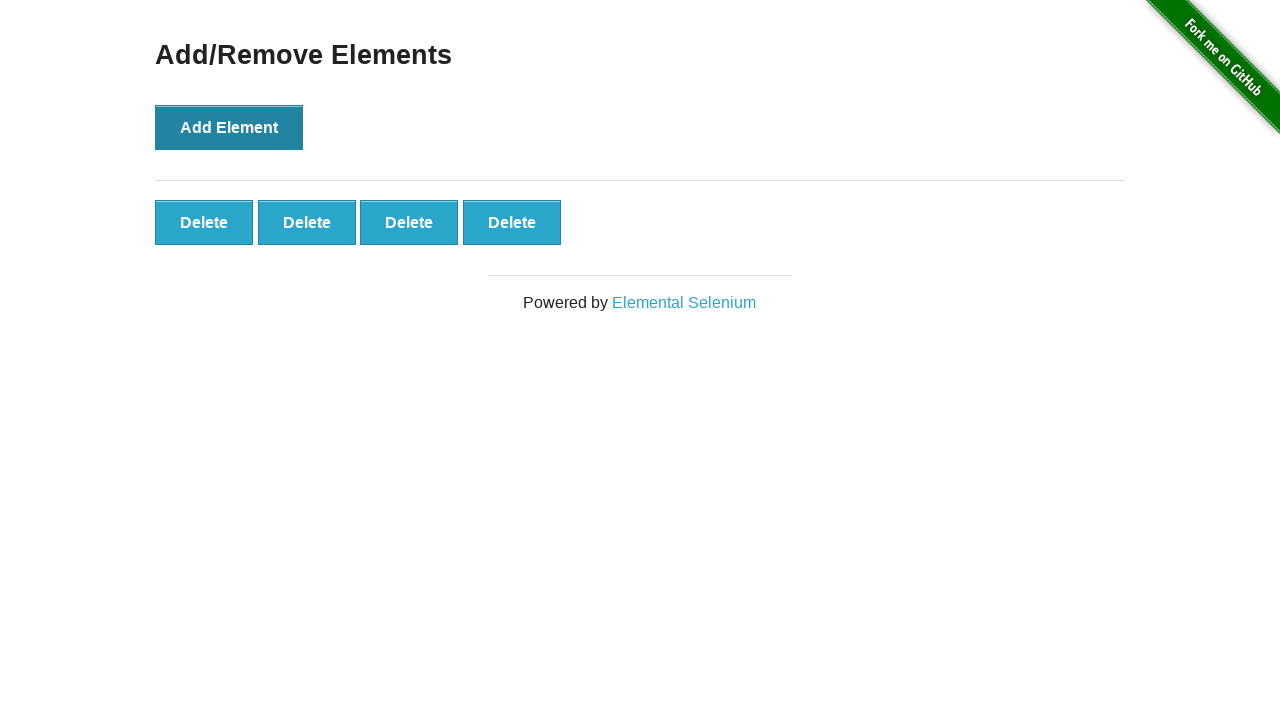

Clicked Add Element button to create a new Delete button at (229, 127) on button[onclick='addElement()']
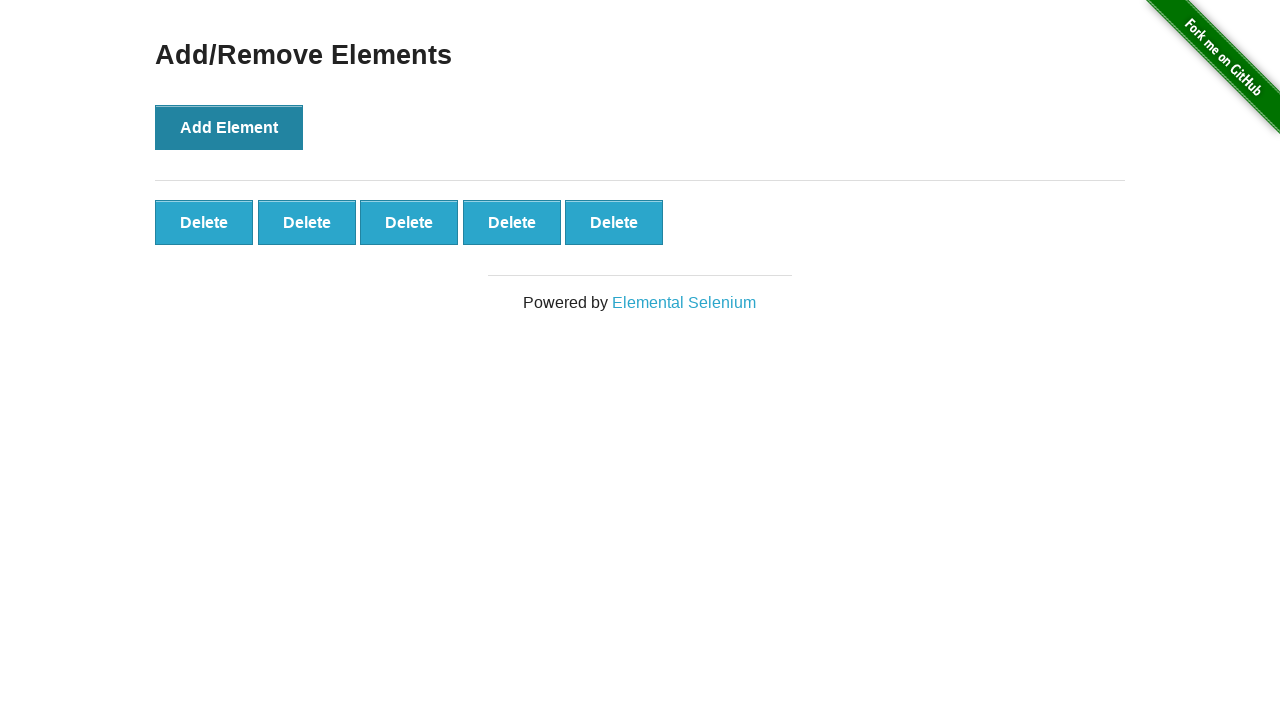

Delete buttons have been created and are visible
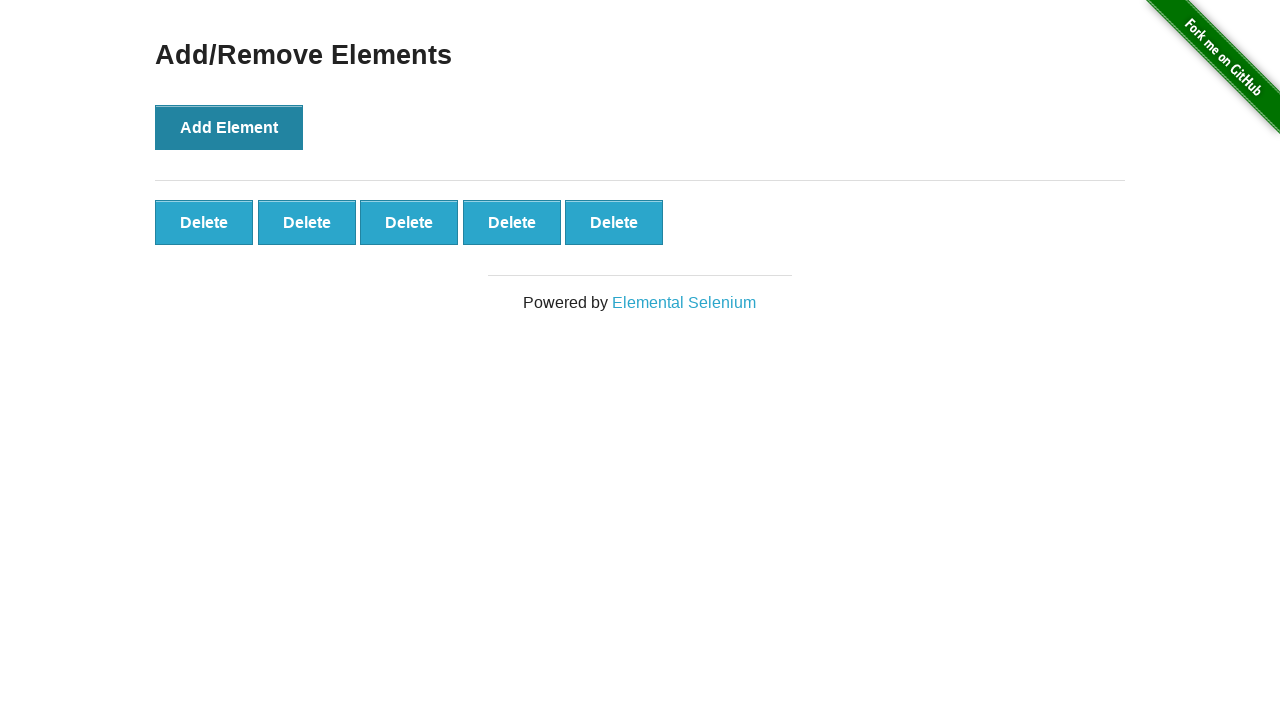

Verified that exactly 5 Delete buttons exist
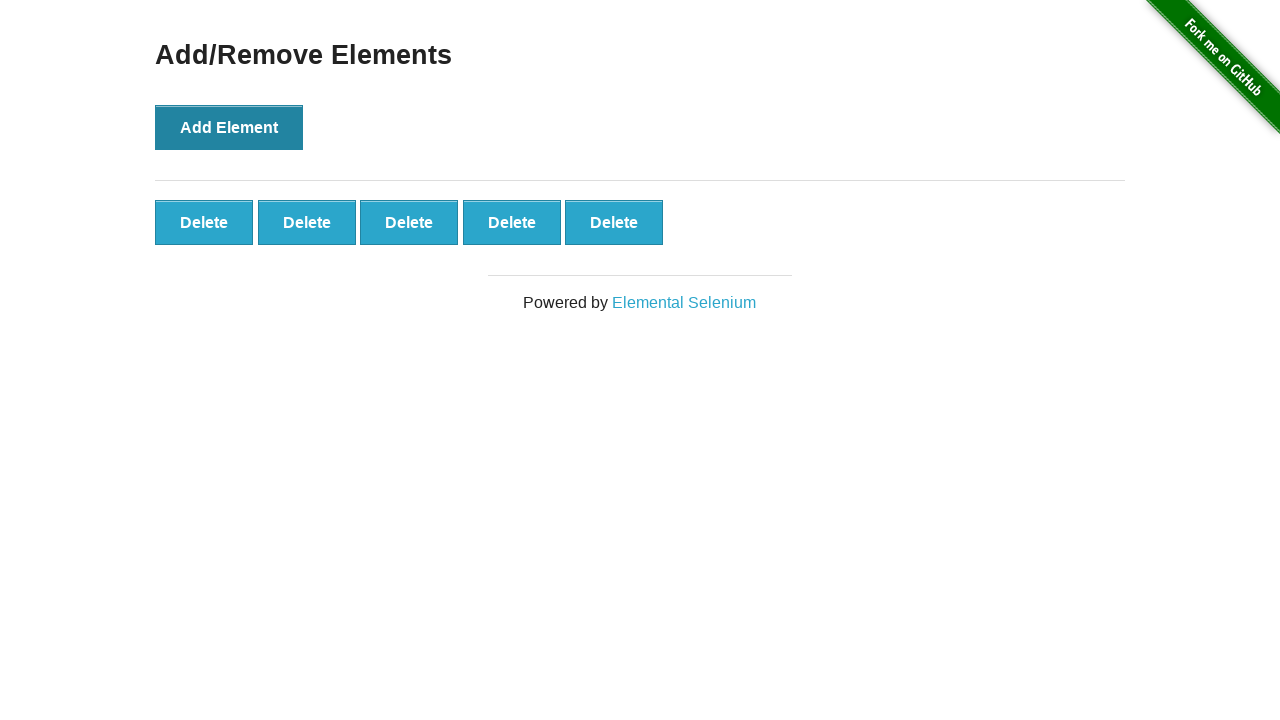

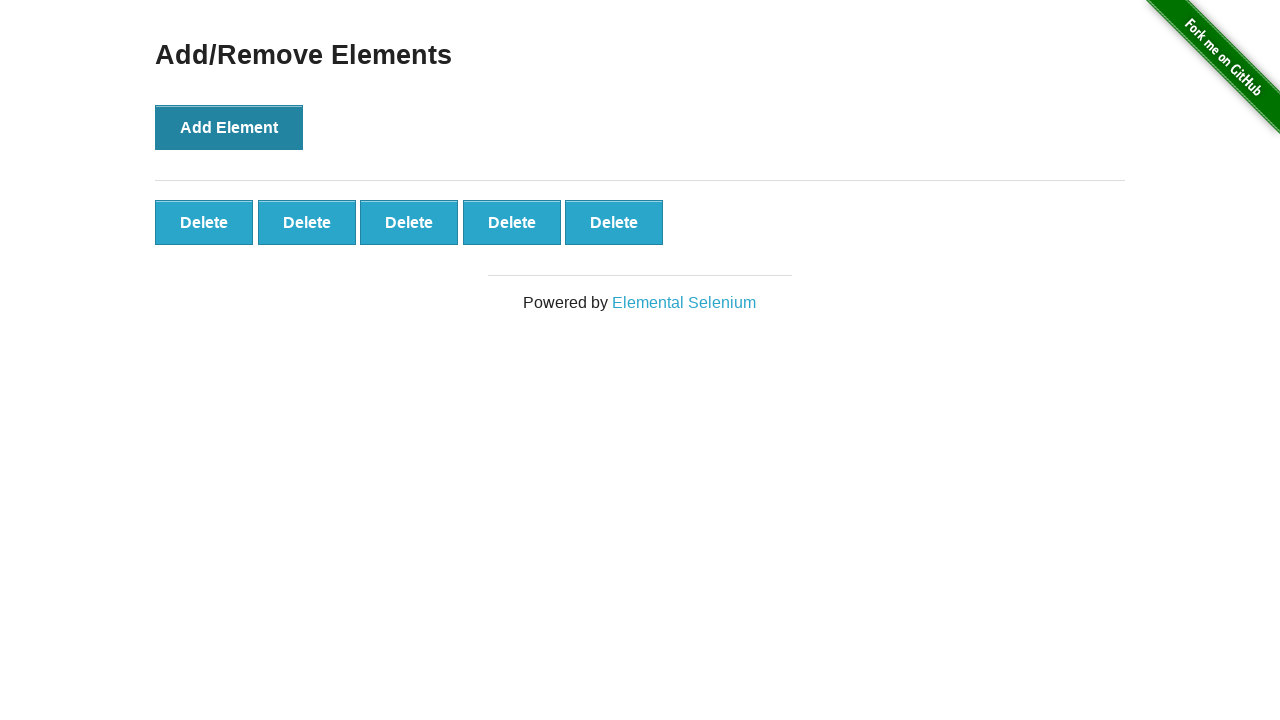